Tests filtering to display only completed todo items

Starting URL: https://demo.playwright.dev/todomvc

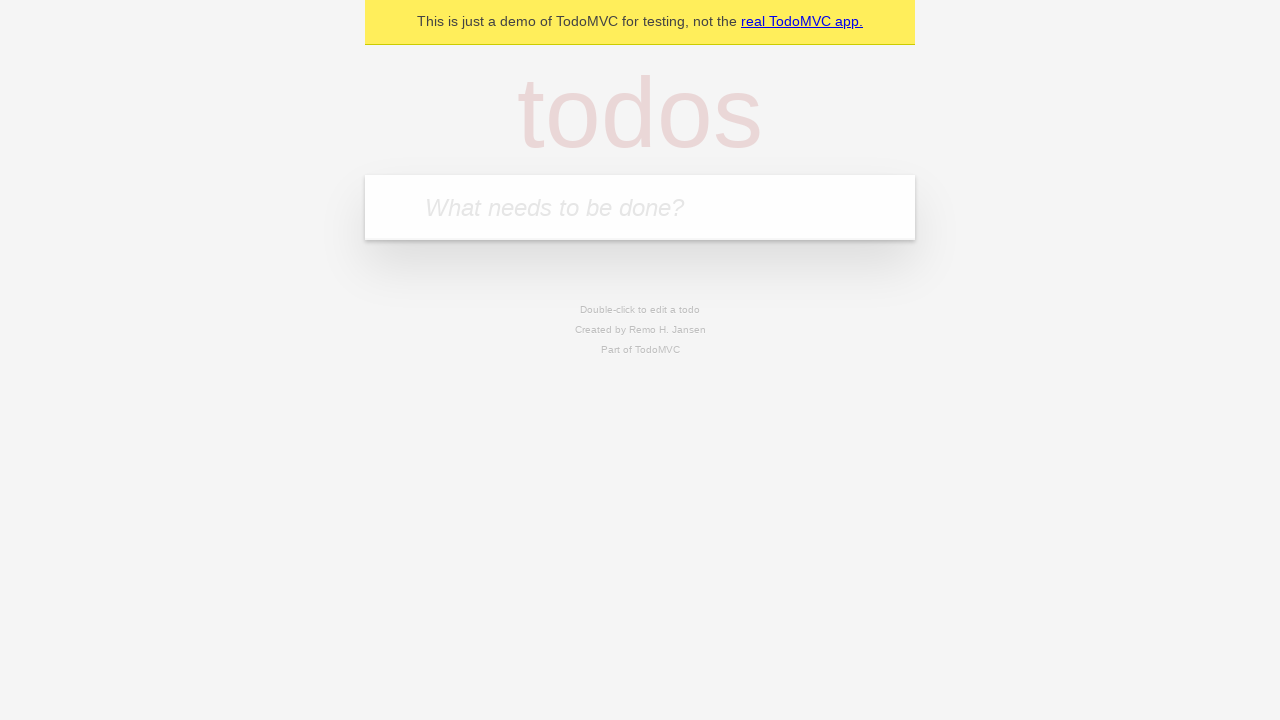

Filled todo input with 'buy some cheese' on [placeholder='What needs to be done?']
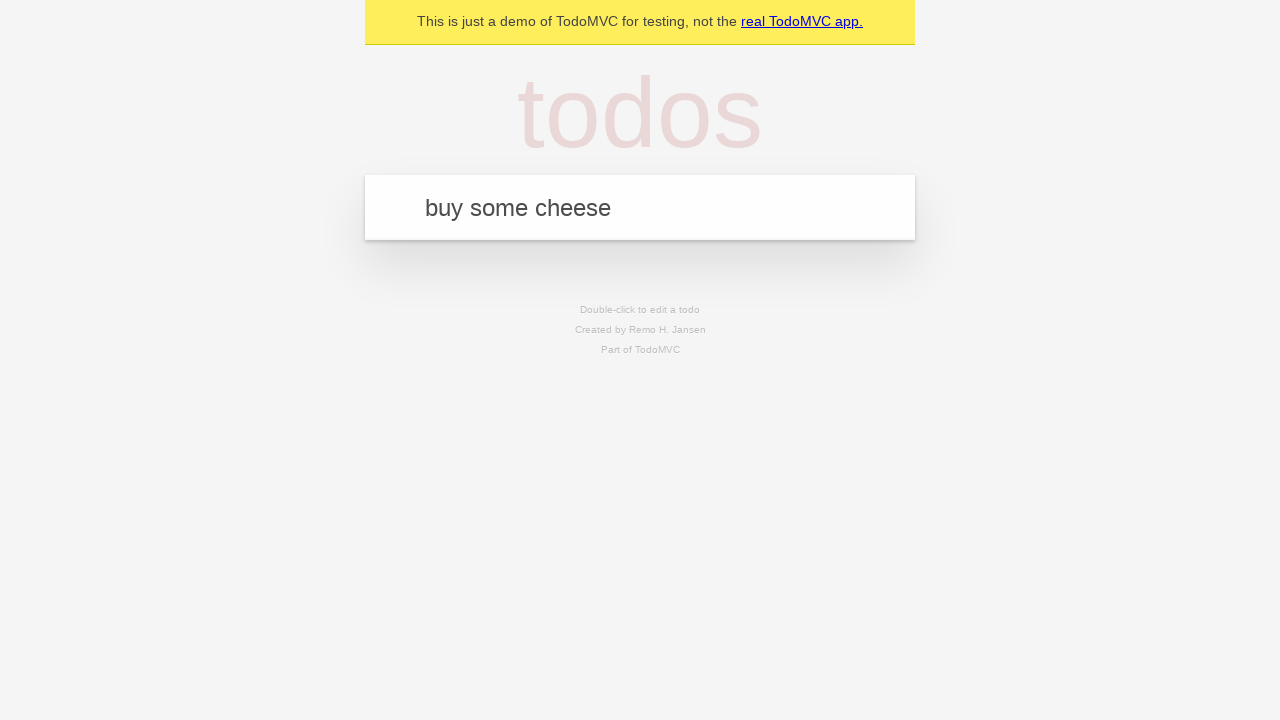

Pressed Enter to add first todo on [placeholder='What needs to be done?']
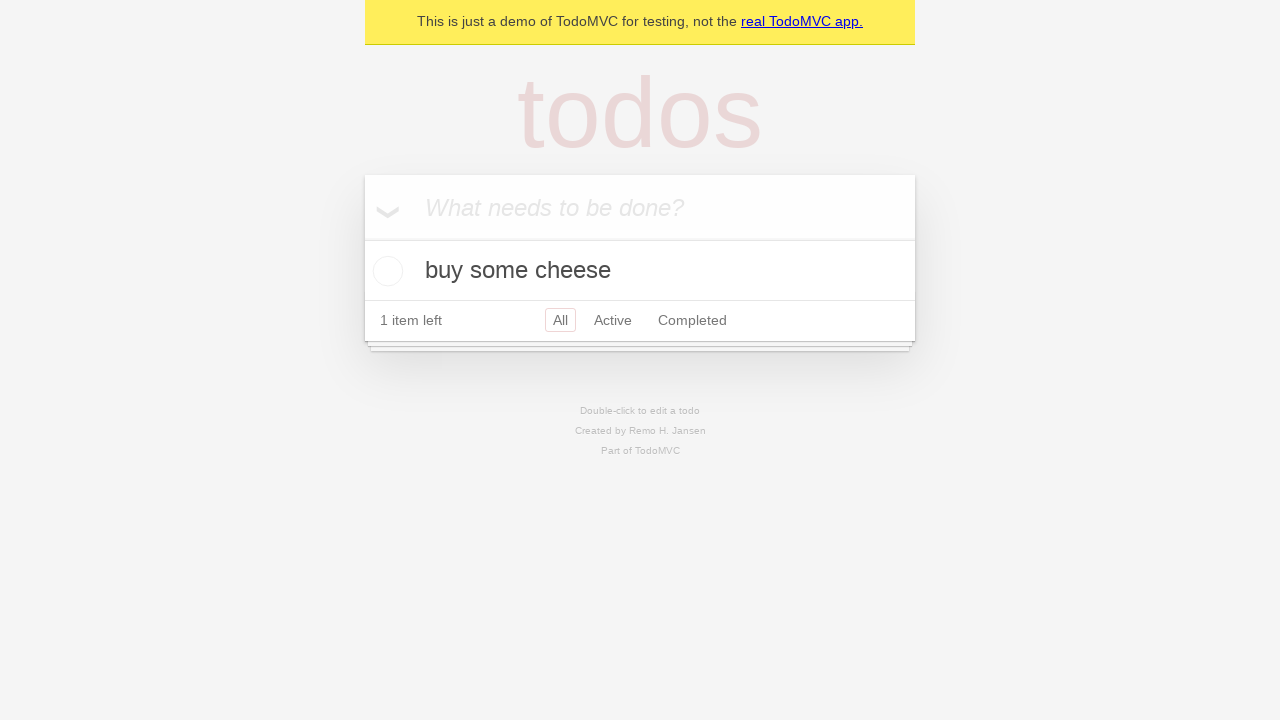

Filled todo input with 'feed the cat' on [placeholder='What needs to be done?']
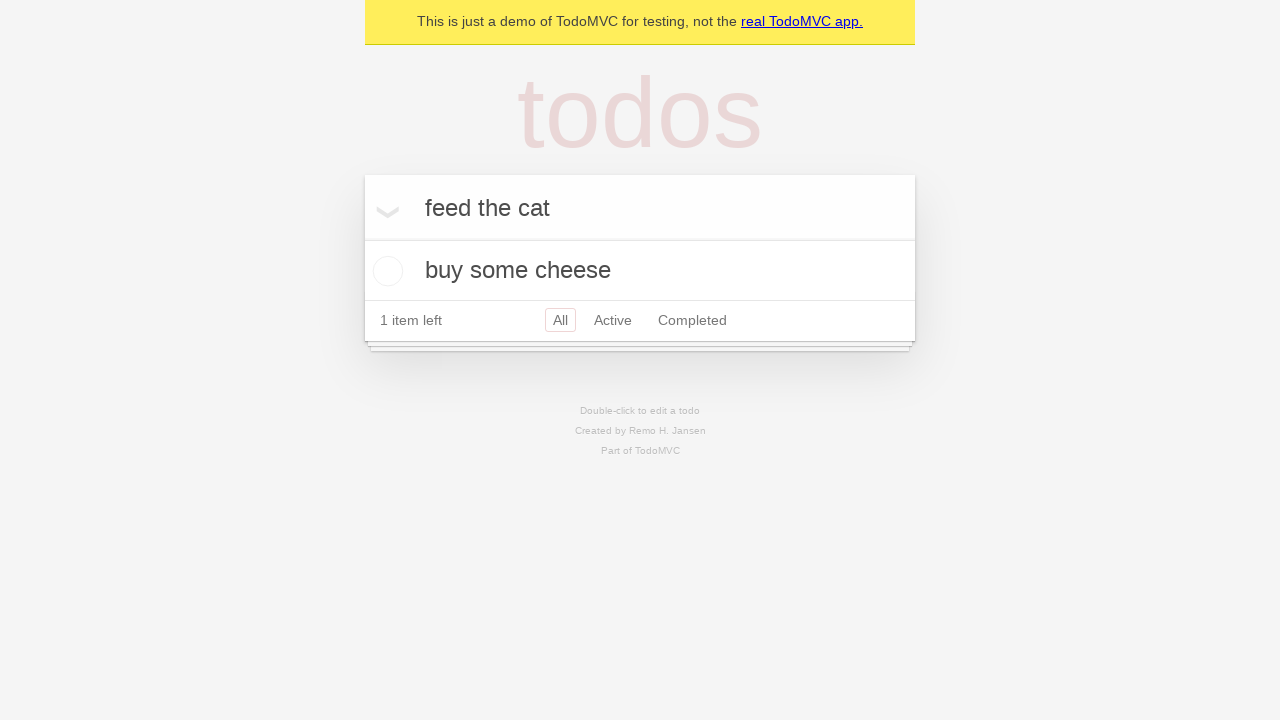

Pressed Enter to add second todo on [placeholder='What needs to be done?']
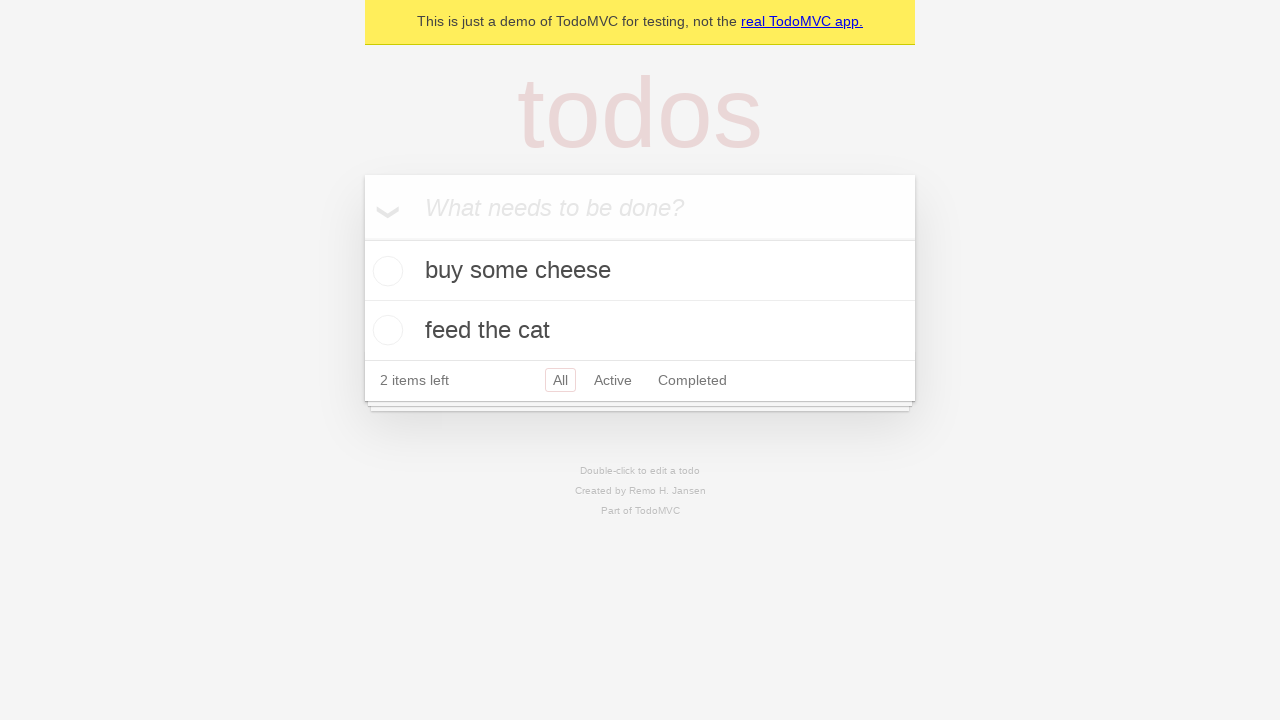

Filled todo input with 'book a doctors appointment' on [placeholder='What needs to be done?']
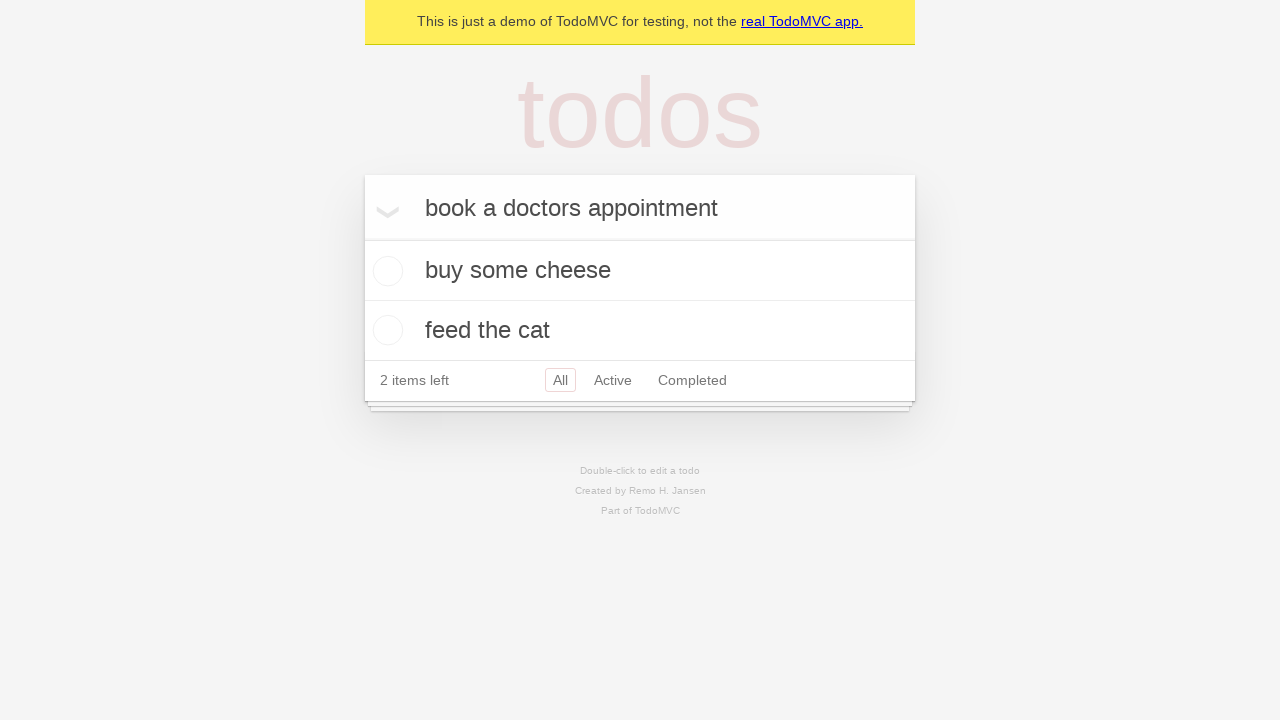

Pressed Enter to add third todo on [placeholder='What needs to be done?']
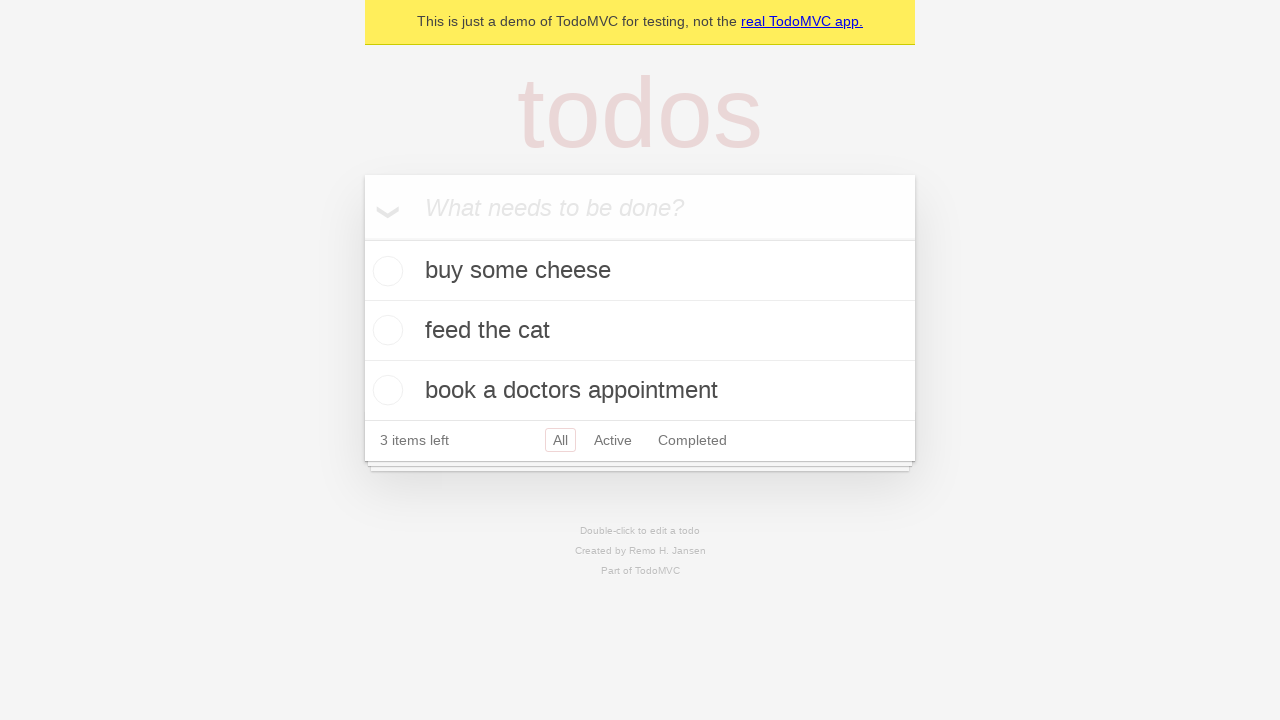

All three todos created and persisted in localStorage
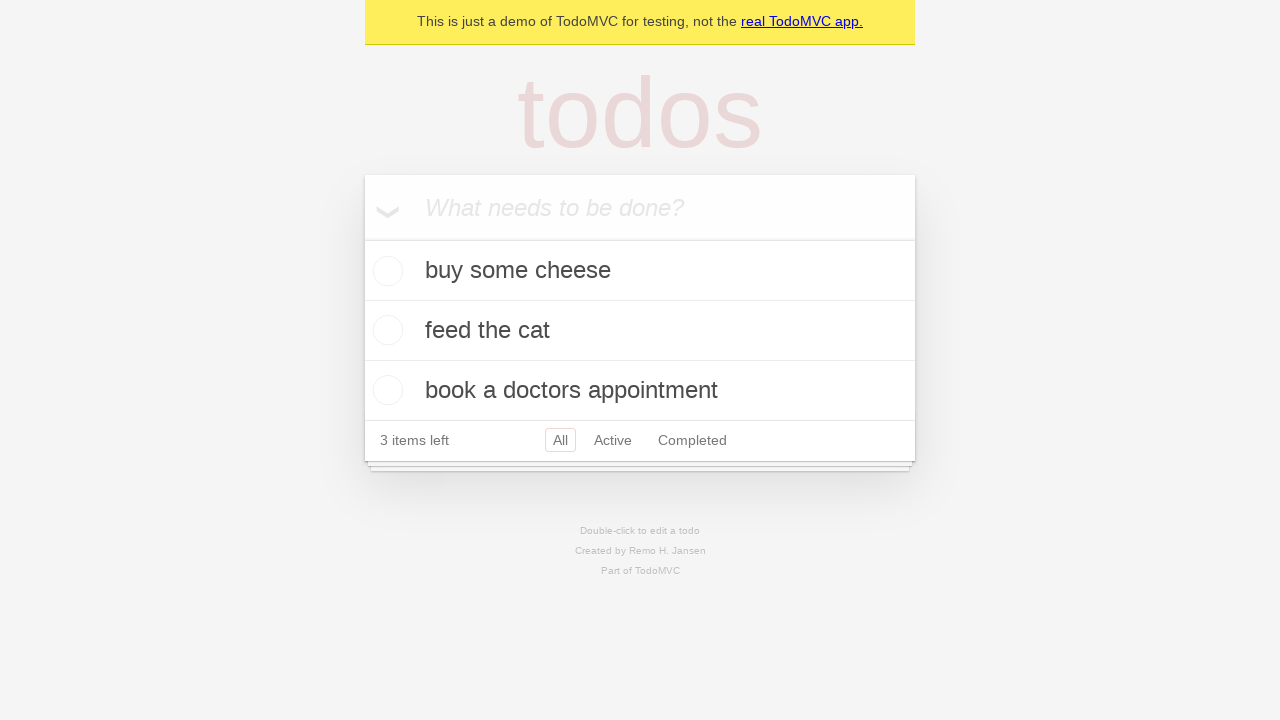

Checked the second todo item (feed the cat) at (385, 330) on [data-testid='todo-item']:nth-child(2) input[type='checkbox']
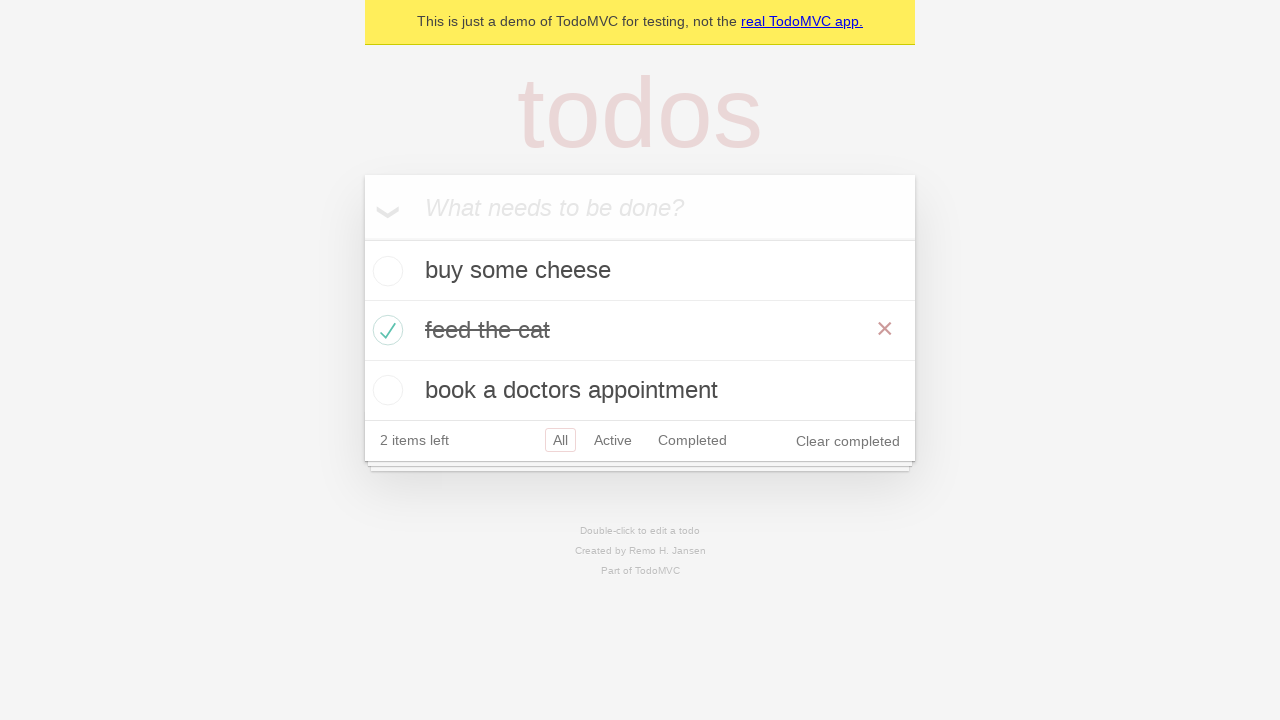

Verified one todo item is marked as completed
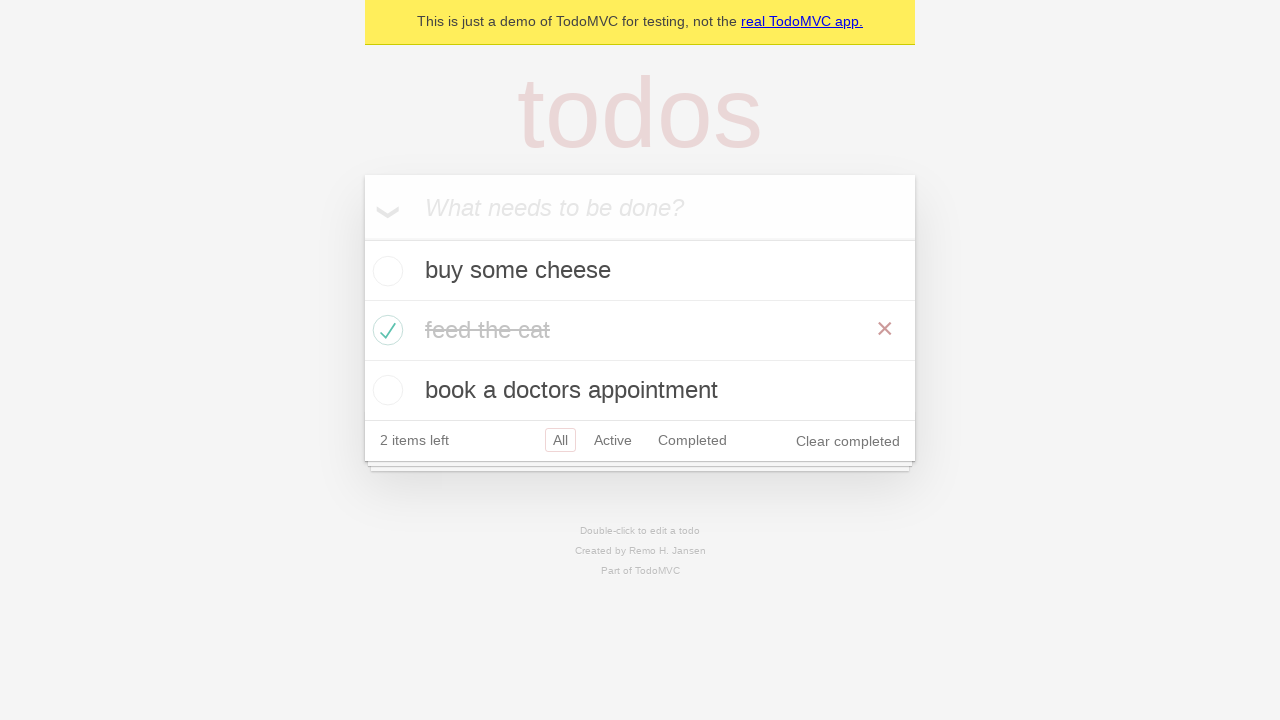

Clicked the 'Completed' filter button at (692, 440) on a:has-text('Completed')
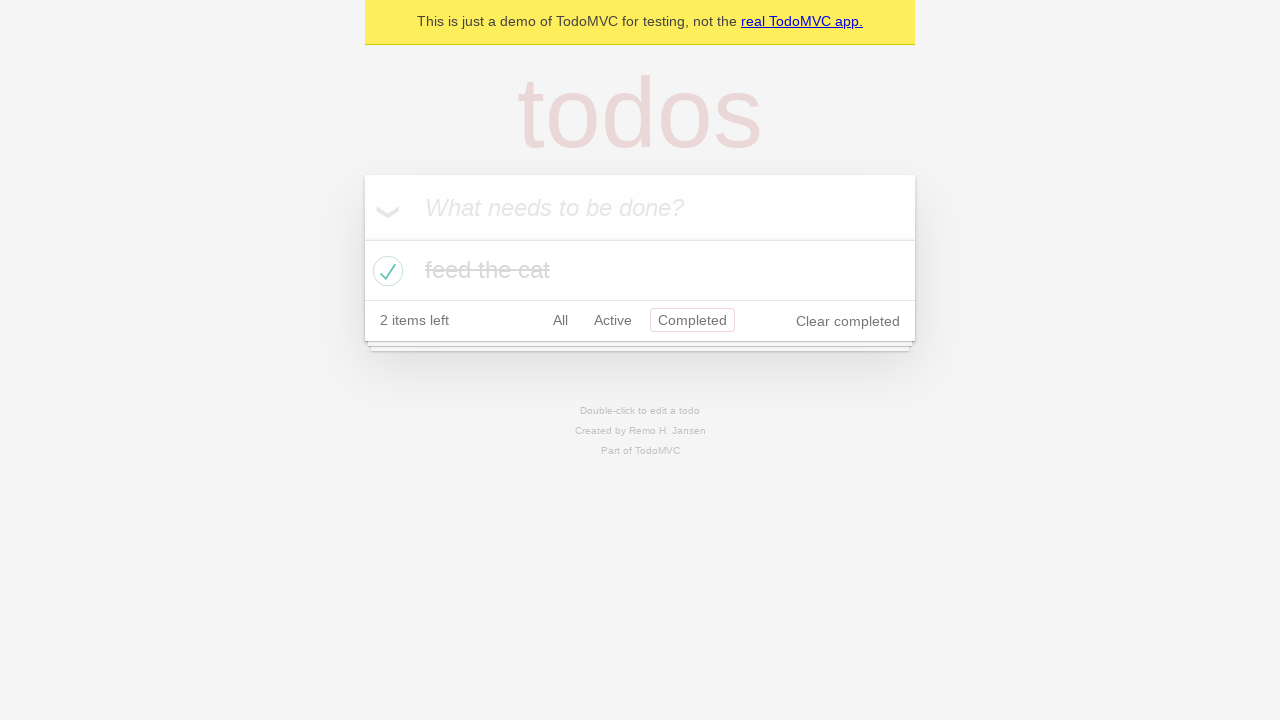

Completed filter applied, displaying only completed items
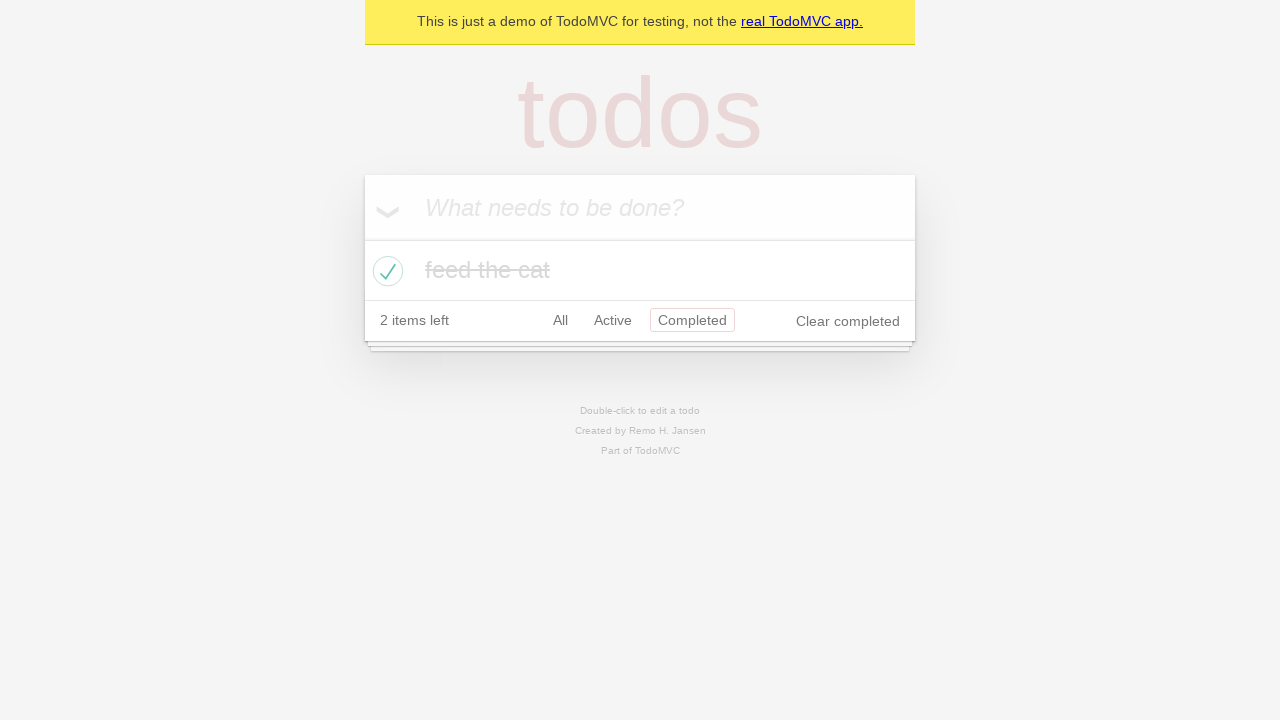

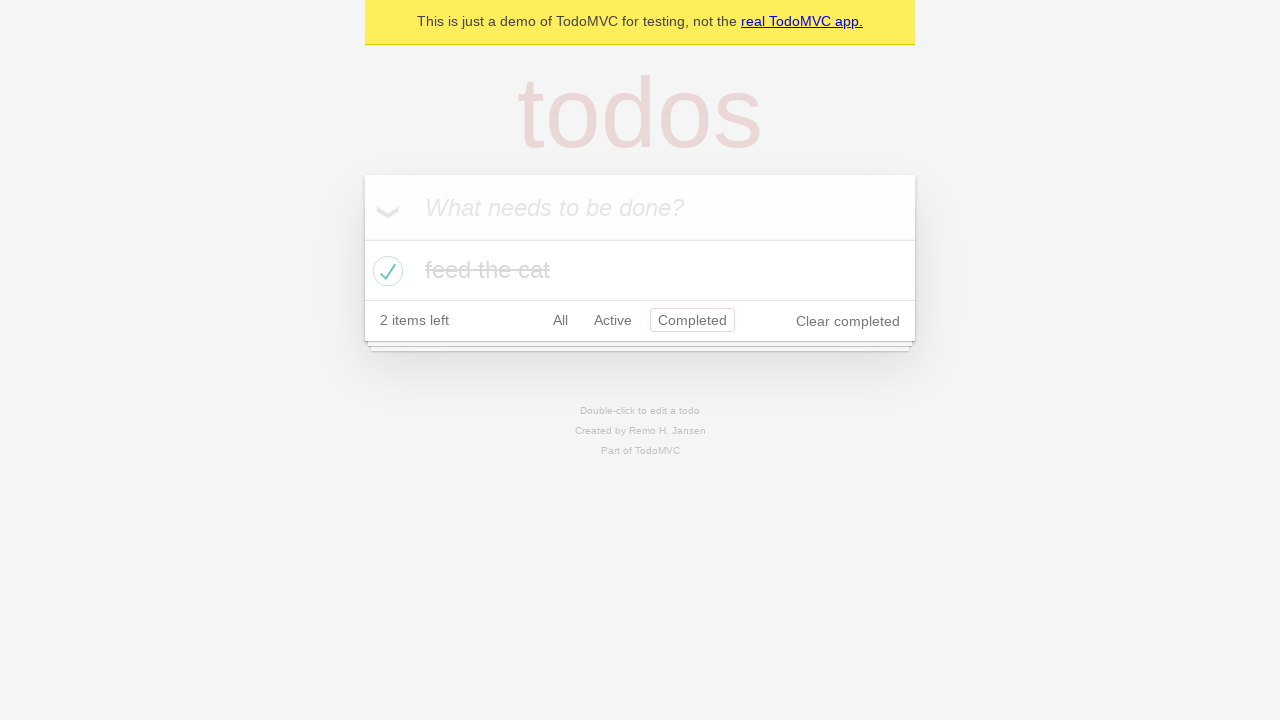